Tests the Python.org search functionality by entering a search query and submitting the form using the Enter key

Starting URL: https://www.python.org/

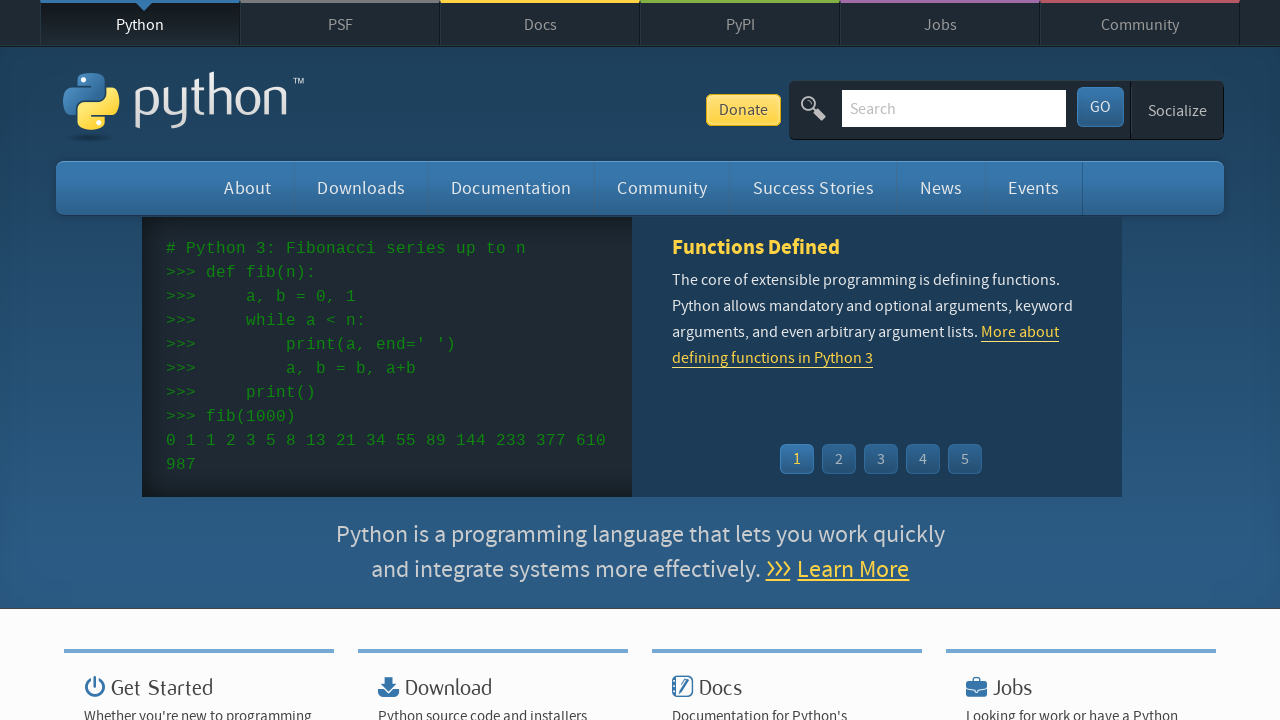

Filled search box with 'selenium' query on input[name='q']
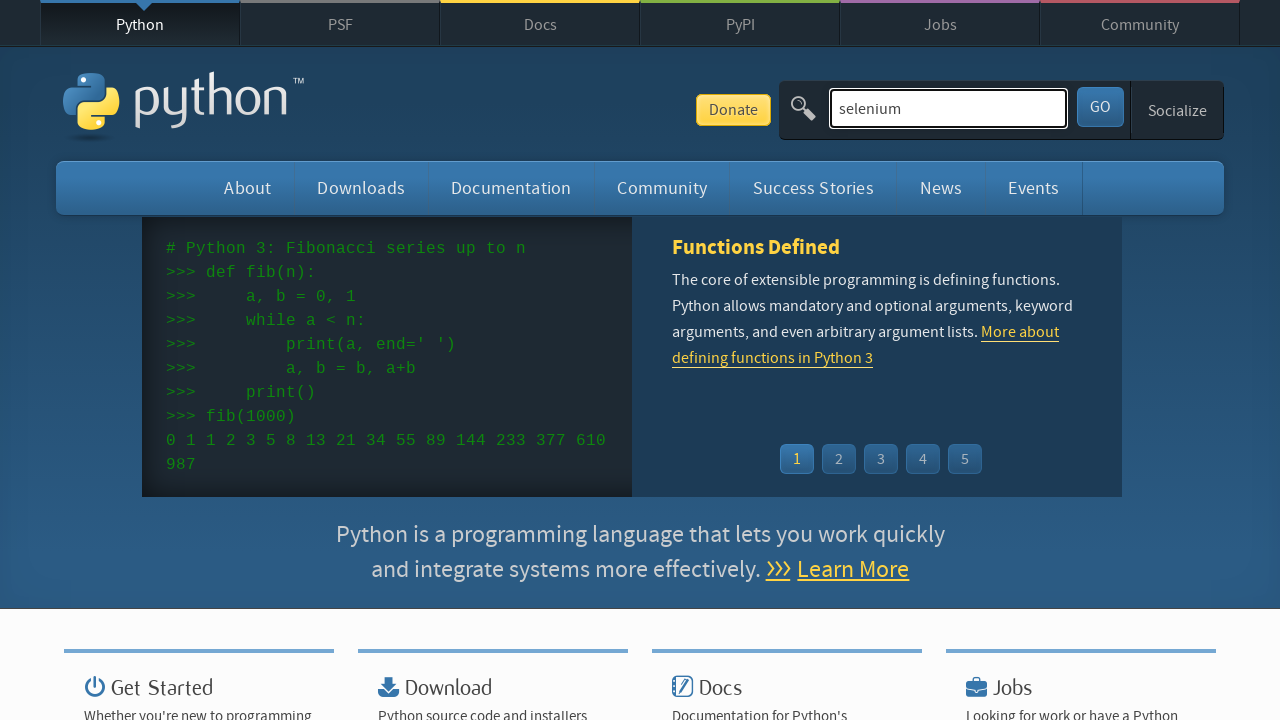

Pressed Enter to submit the search form on input[name='q']
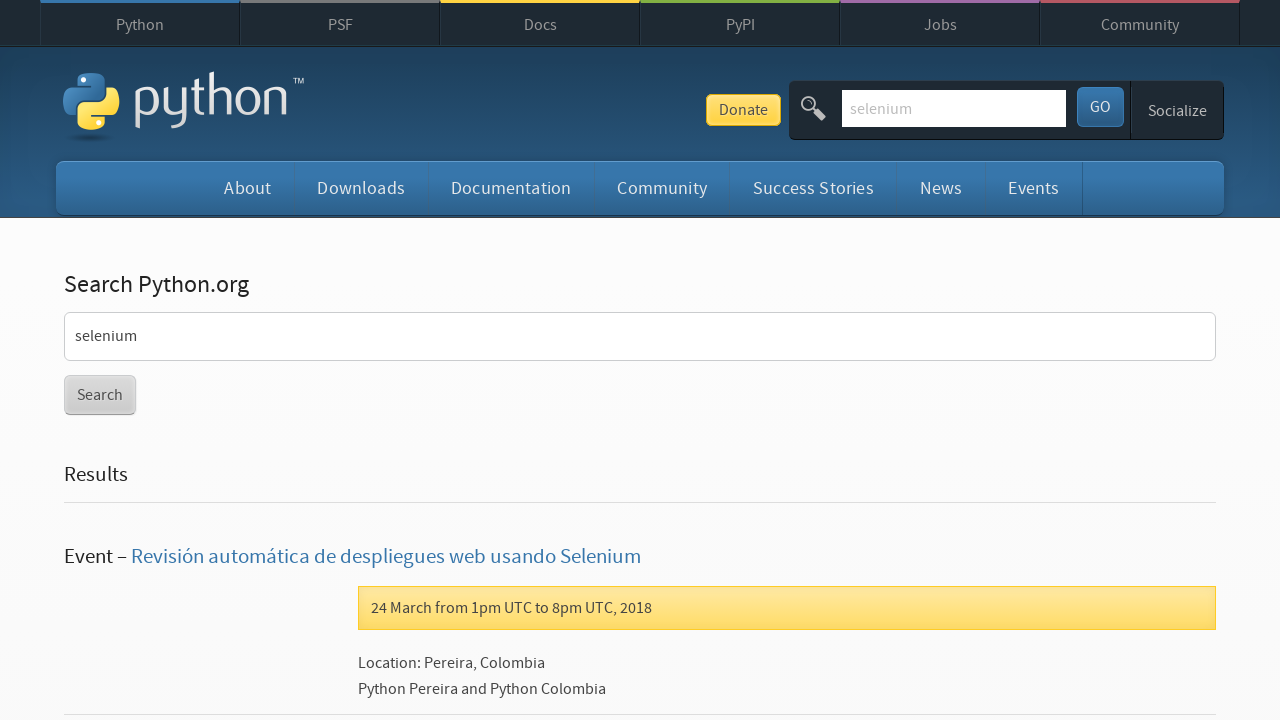

Search results page loaded successfully
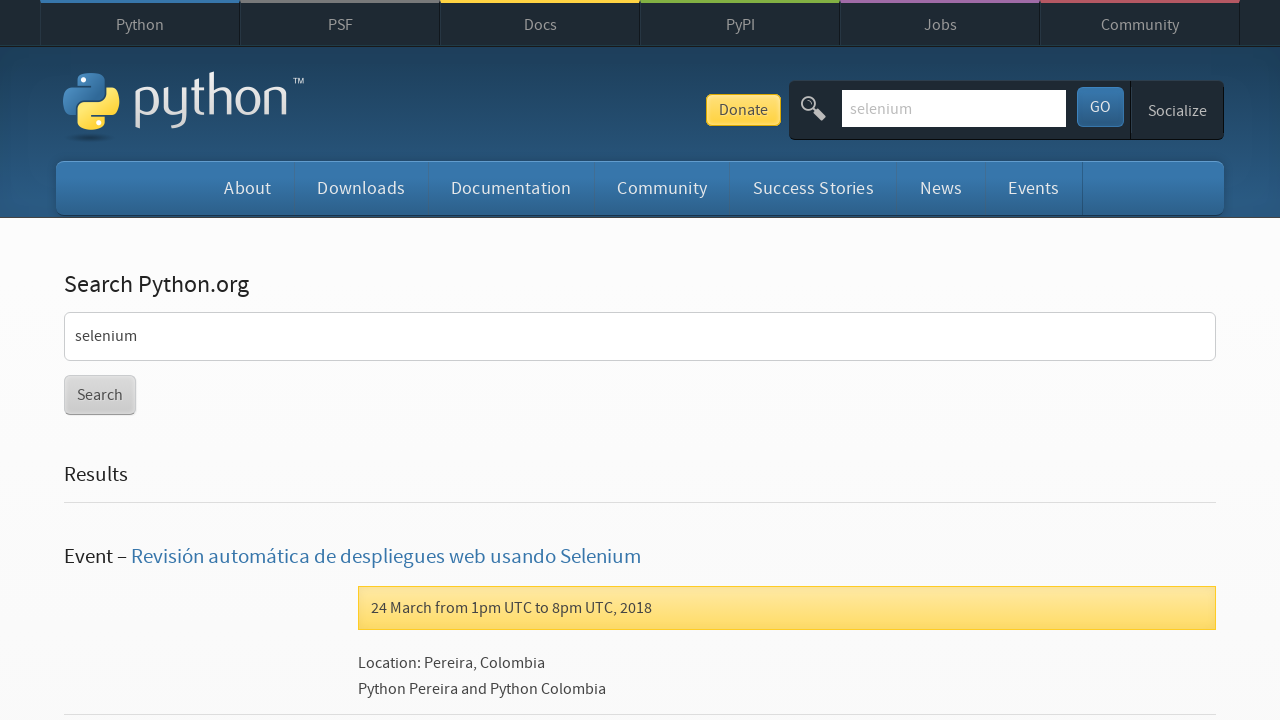

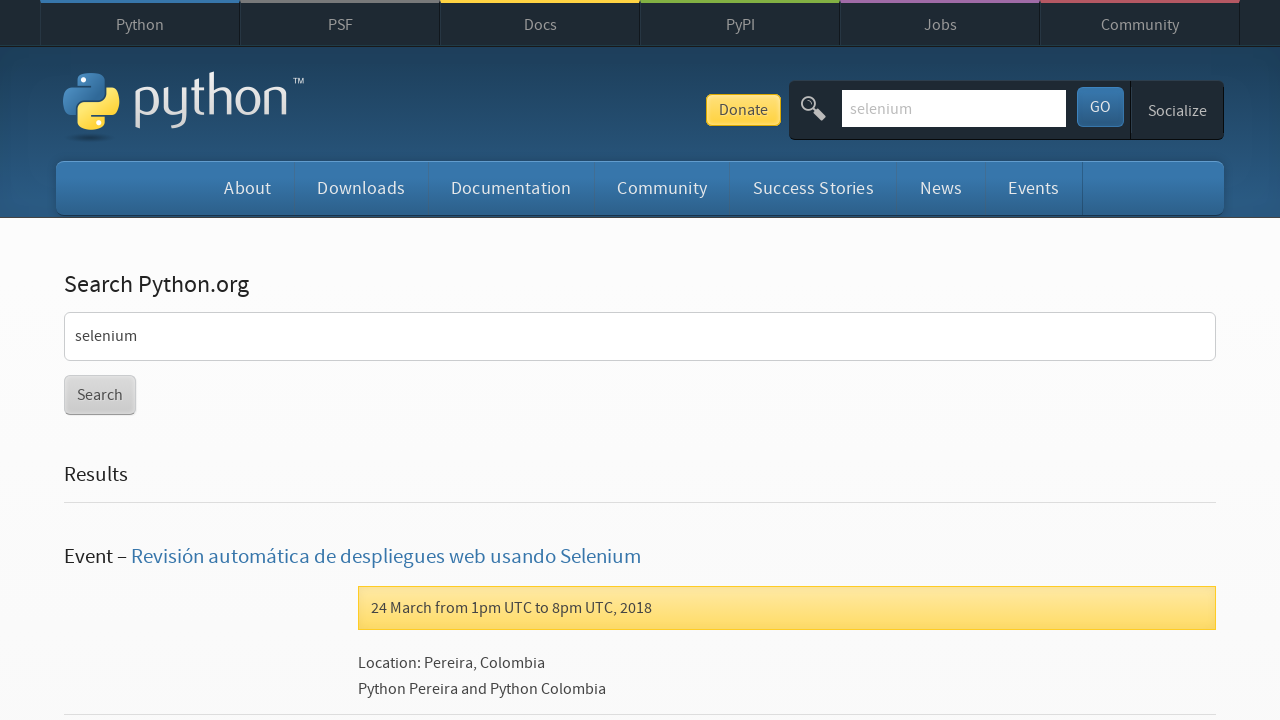